Tests different mouse button interactions (double-click and right-click) on buttons and verifies the corresponding messages appear

Starting URL: https://demoqa.com/buttons

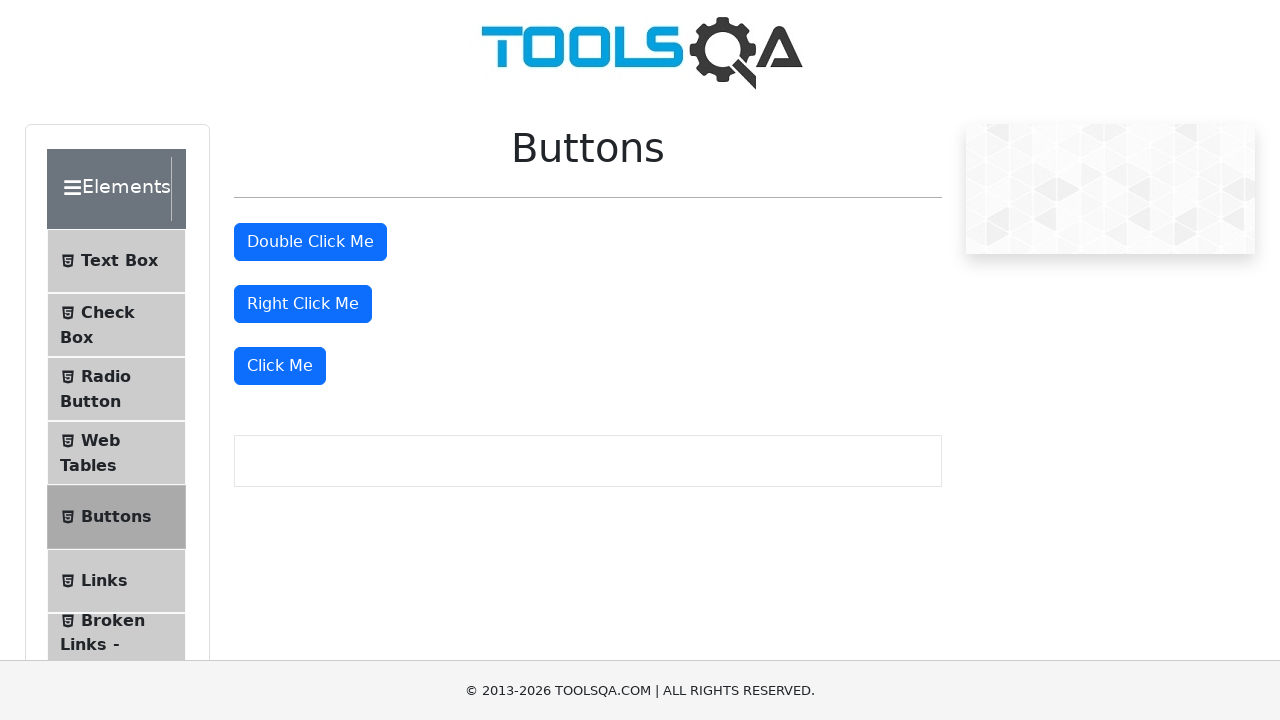

Double-clicked the double-click button at (310, 242) on xpath=//button[@id="doubleClickBtn"]
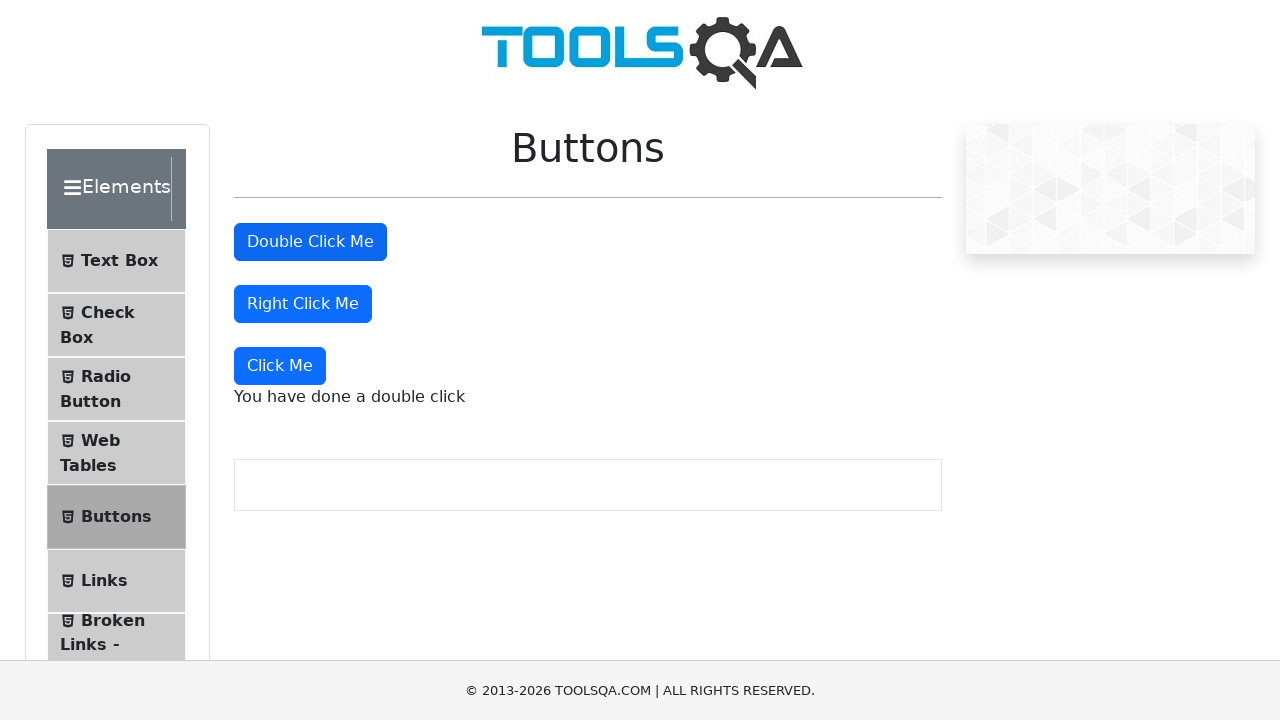

Verified double-click message 'You have done a double click' appears
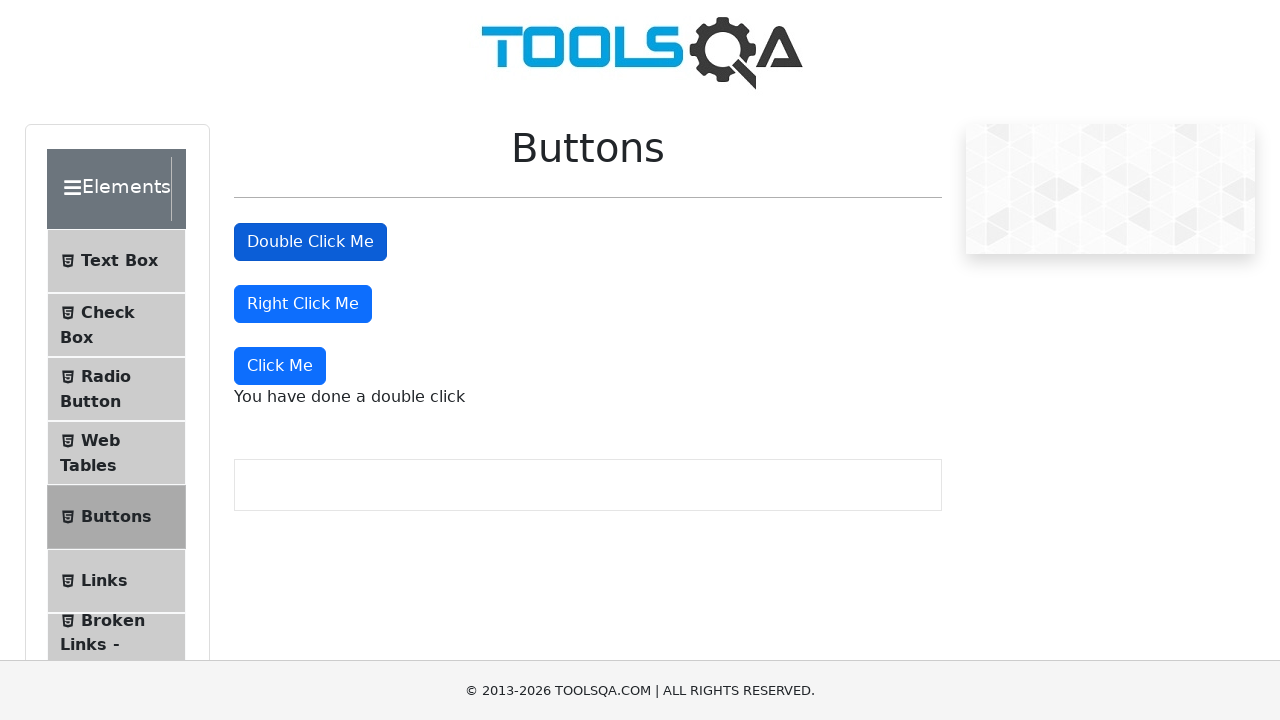

Right-clicked the right-click button at (303, 304) on xpath=//button[@id="rightClickBtn"]
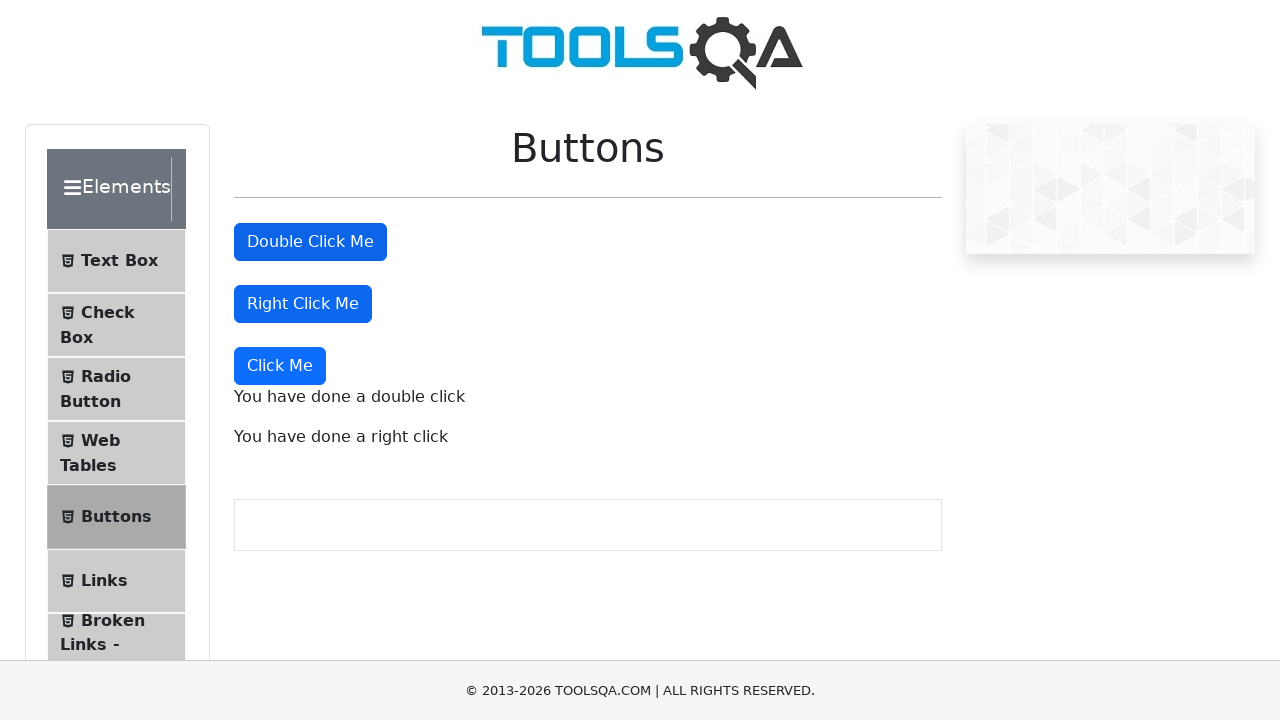

Verified right-click message 'You have done a right click' appears
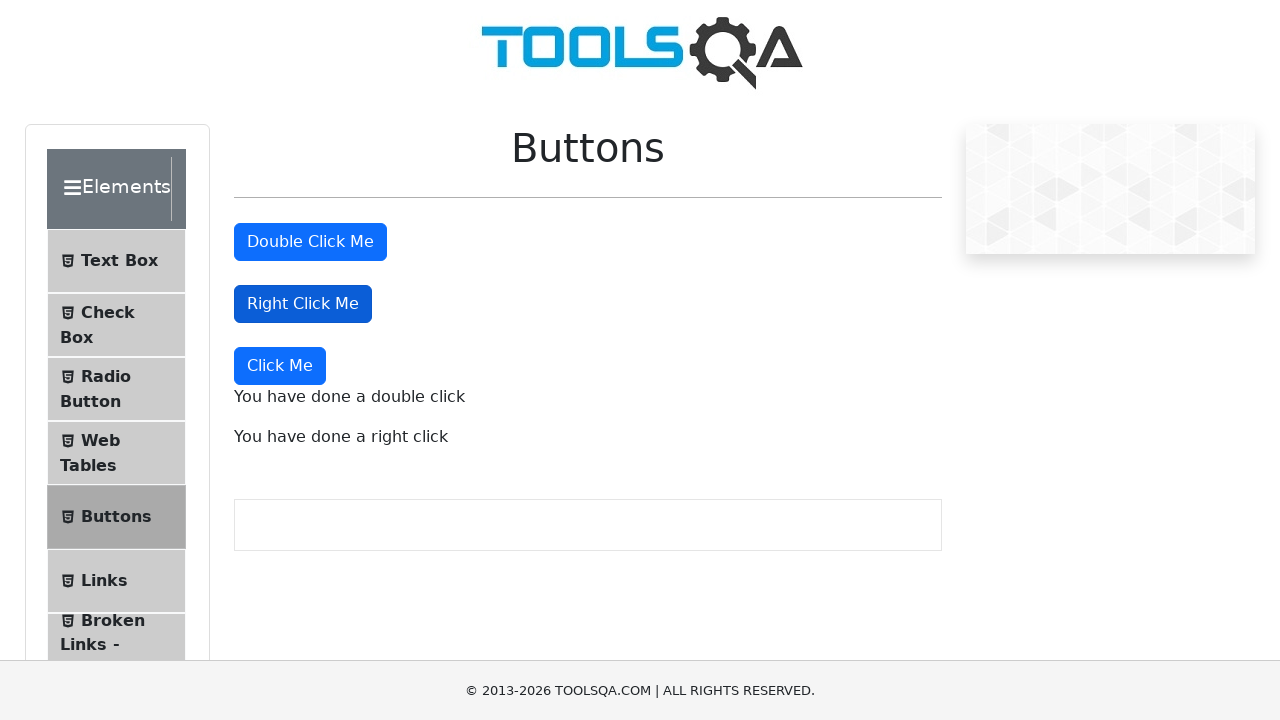

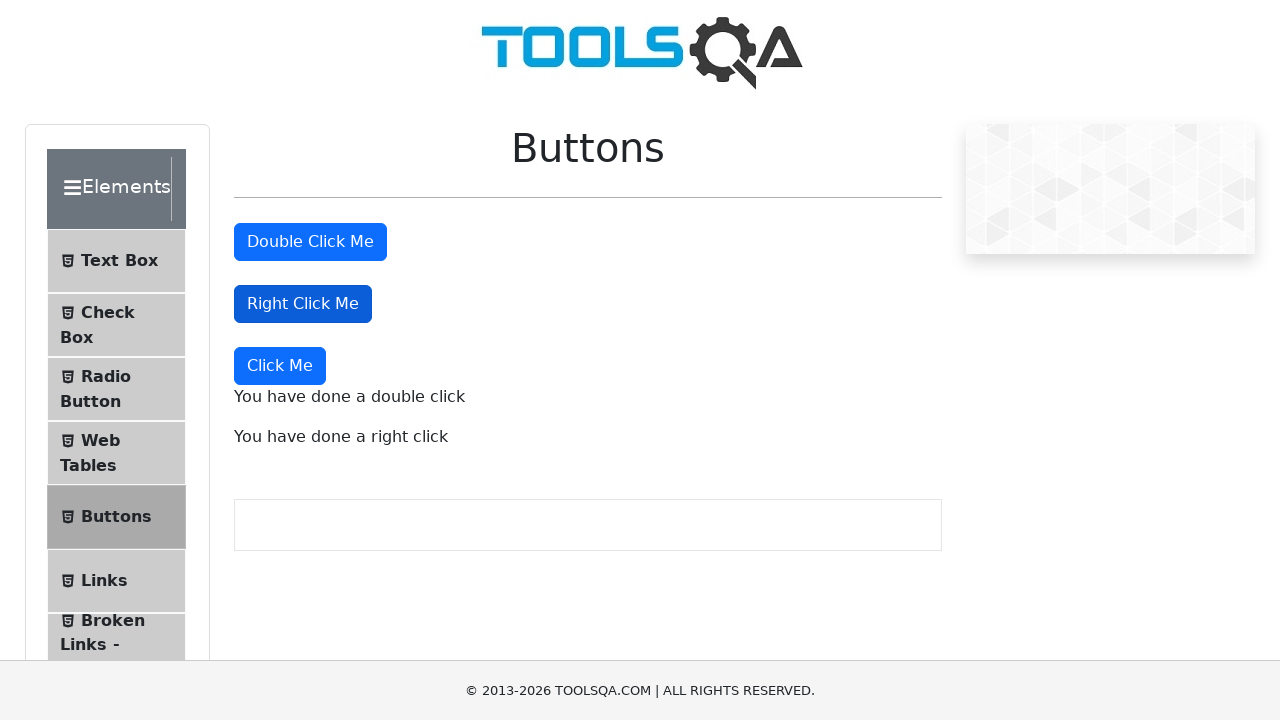